Tests Chanel website search functionality by searching for "ROUGE ALLURE", verifying search results contain the searched term, selecting the second item, and verifying the product page displays the correct product name.

Starting URL: https://www.chanel.com/us/

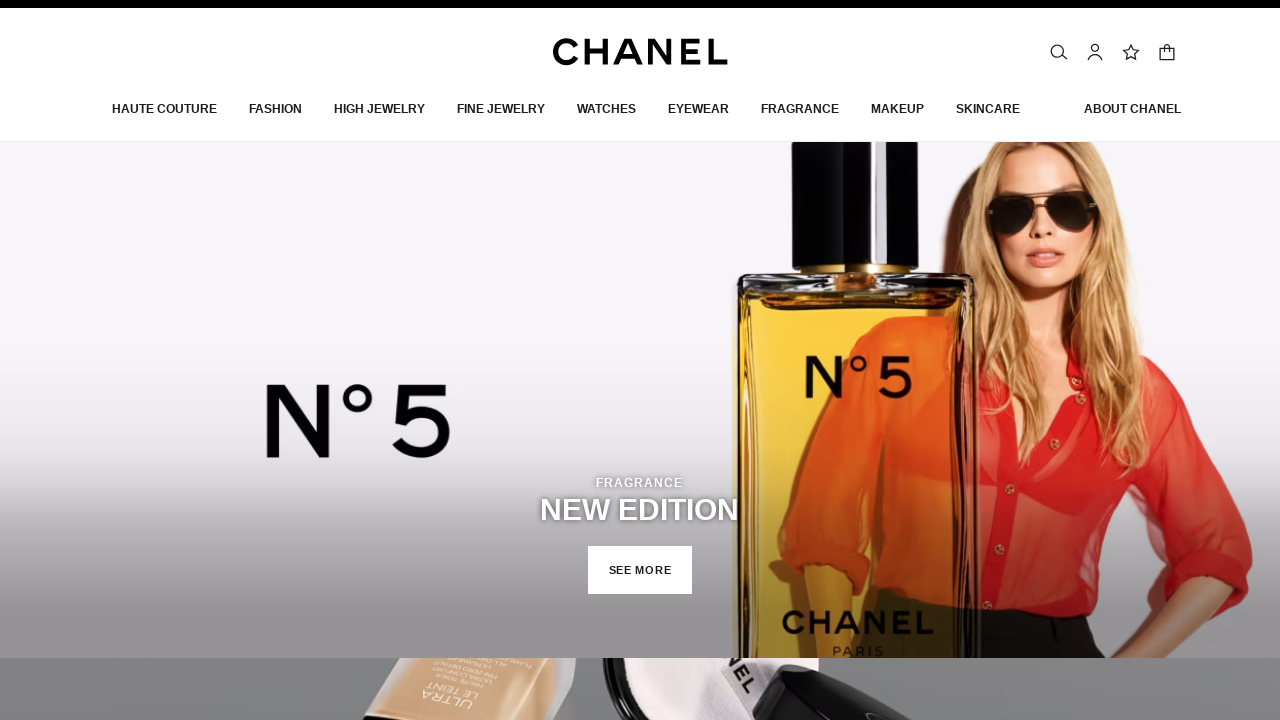

Waited for logo to load on Chanel homepage
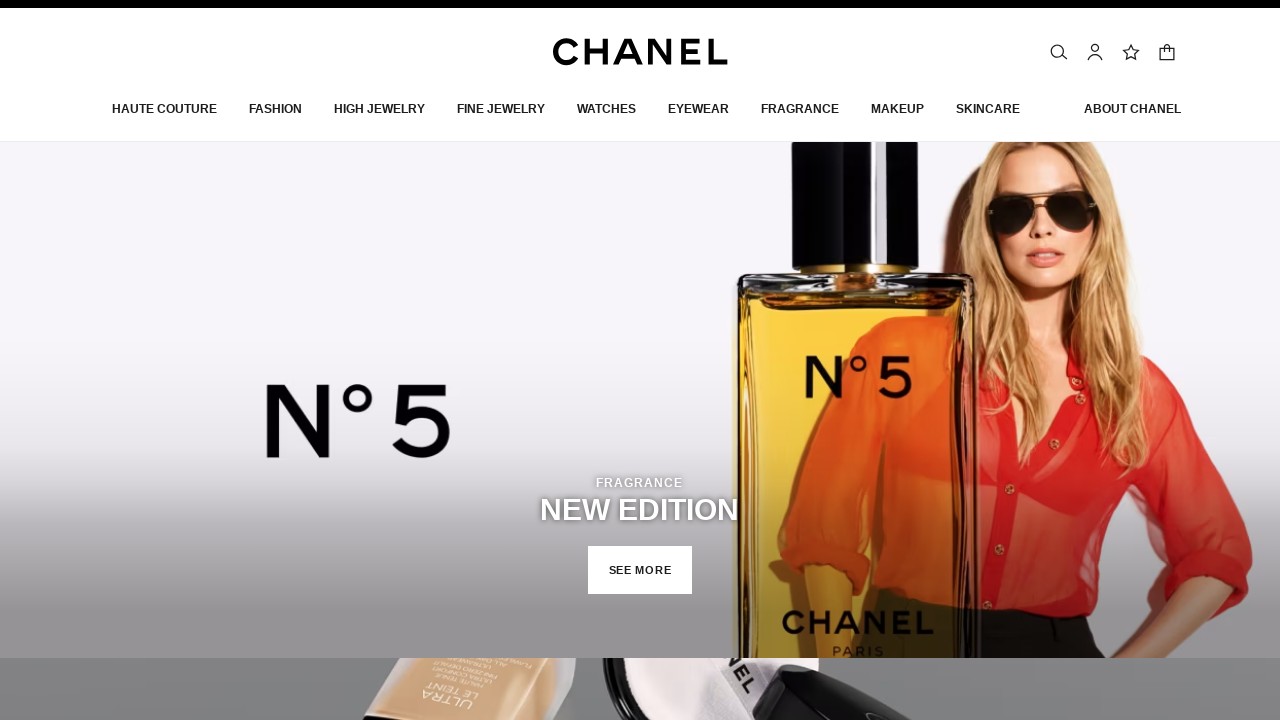

Clicked search button in top menu at (1059, 47) on (//button[@title='Search'])[2]
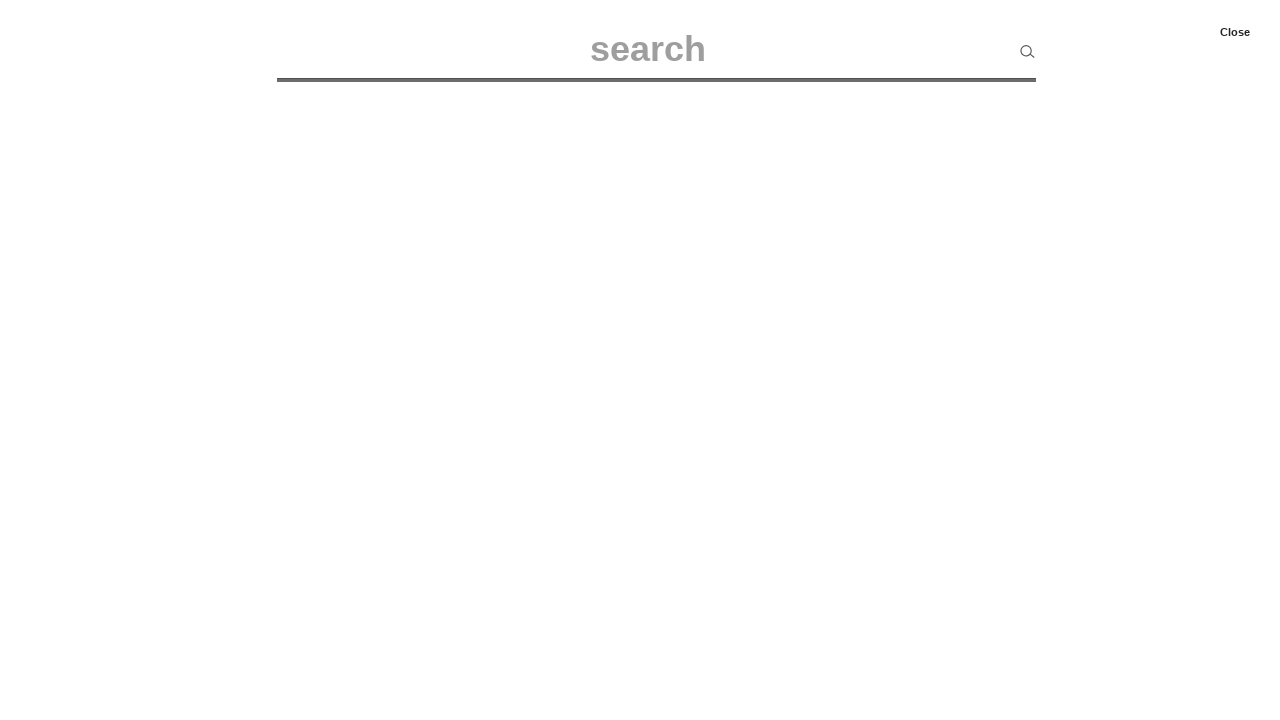

Search input field appeared
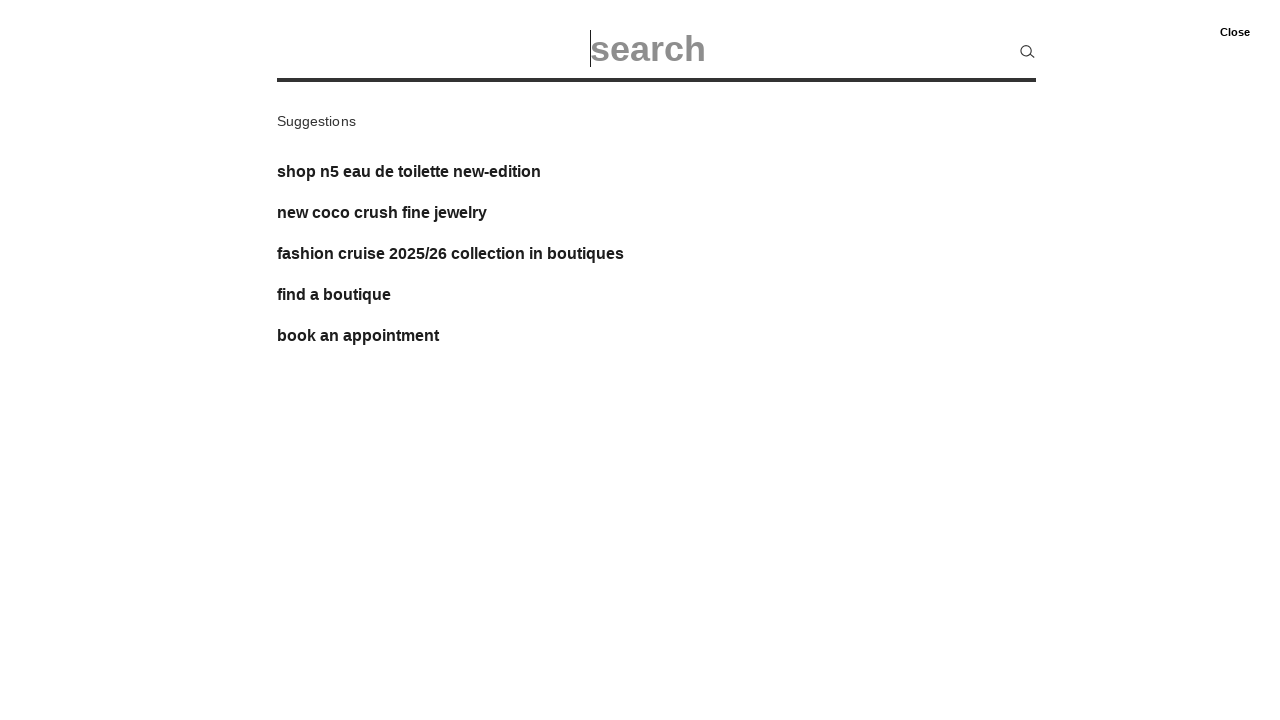

Filled search field with 'ROUGE ALLURE' on #searchInput
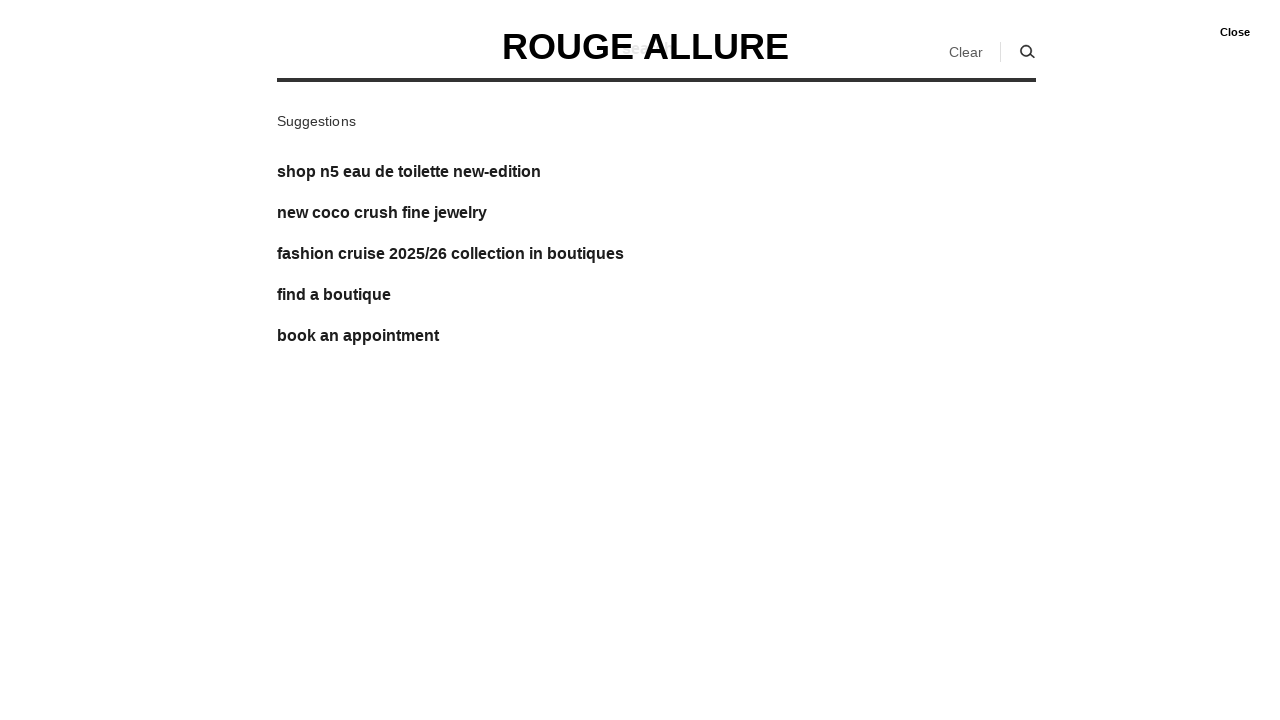

Pressed Enter to submit search query on #searchInput
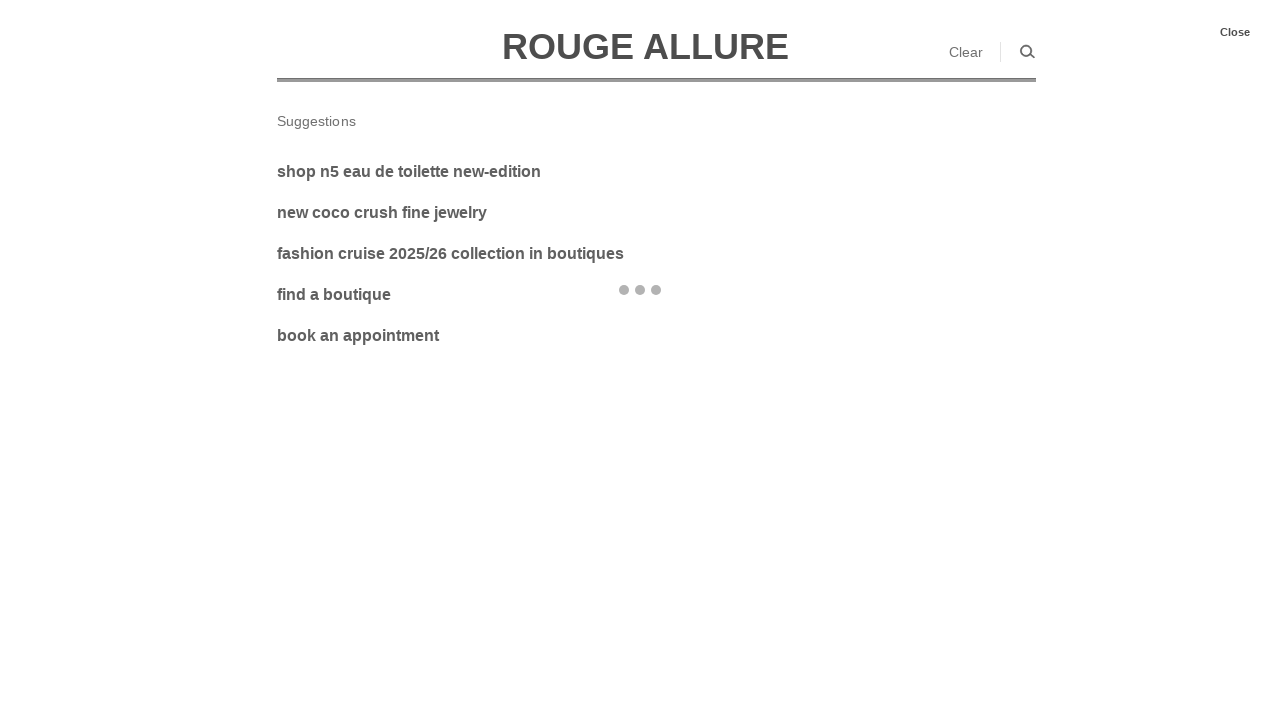

Search results loaded with product links
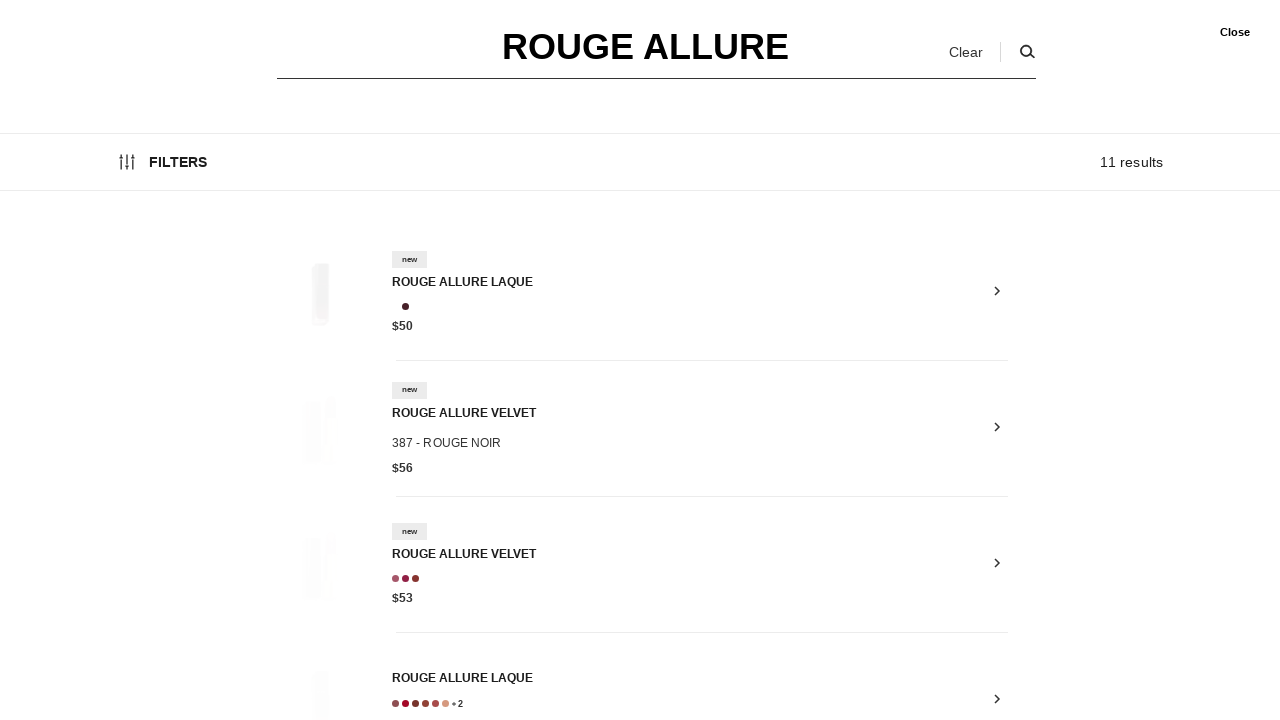

Clicked on the second product in search results at (688, 418) on (//a[@class='product-list-inline__link'])[2]
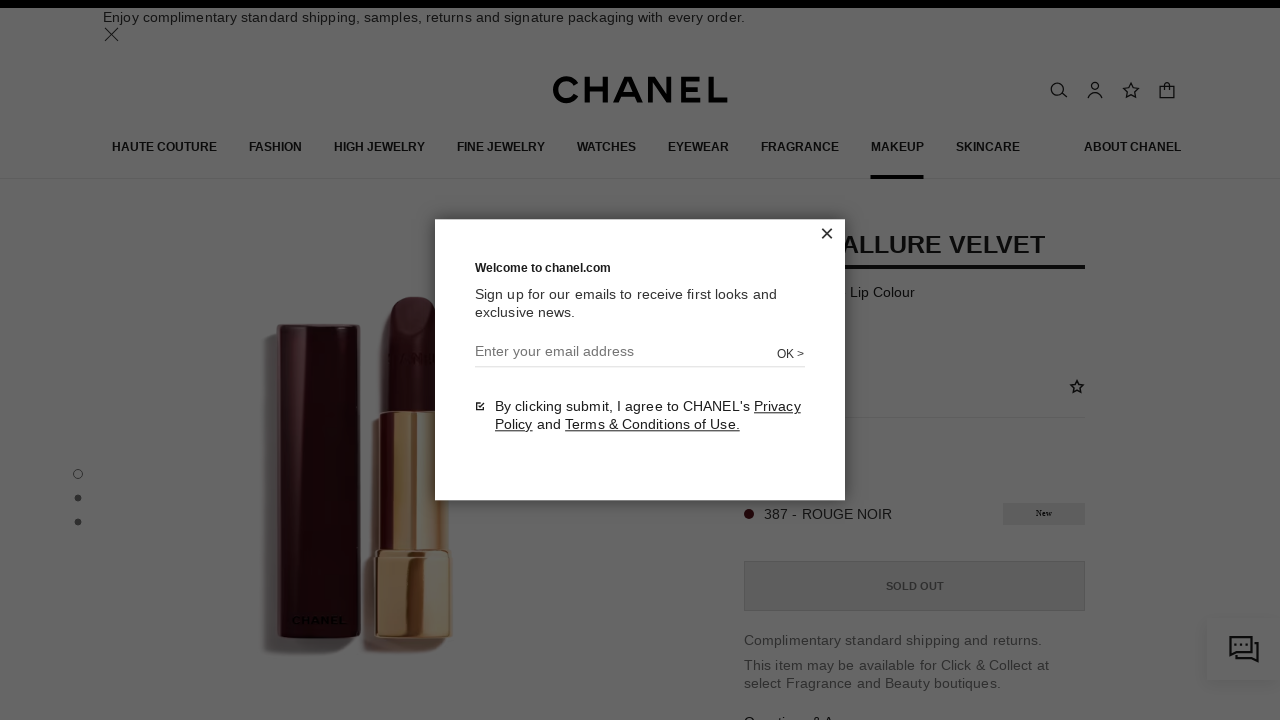

Product details page loaded successfully
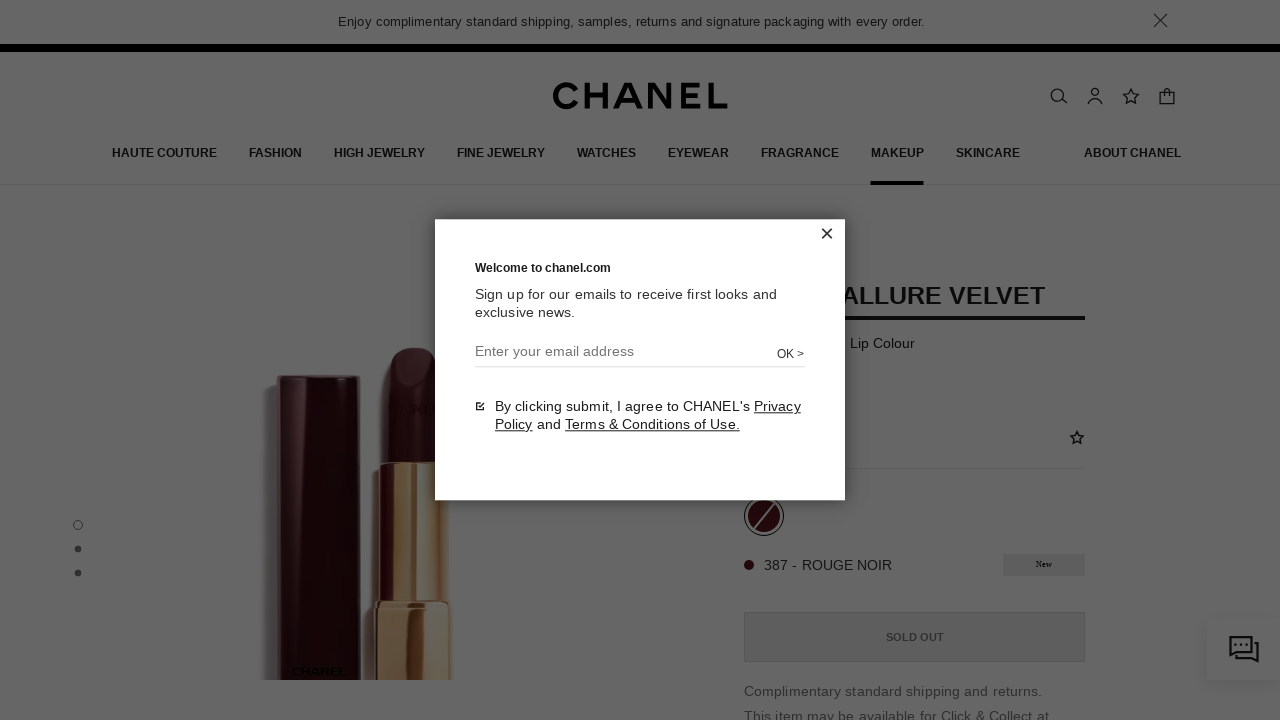

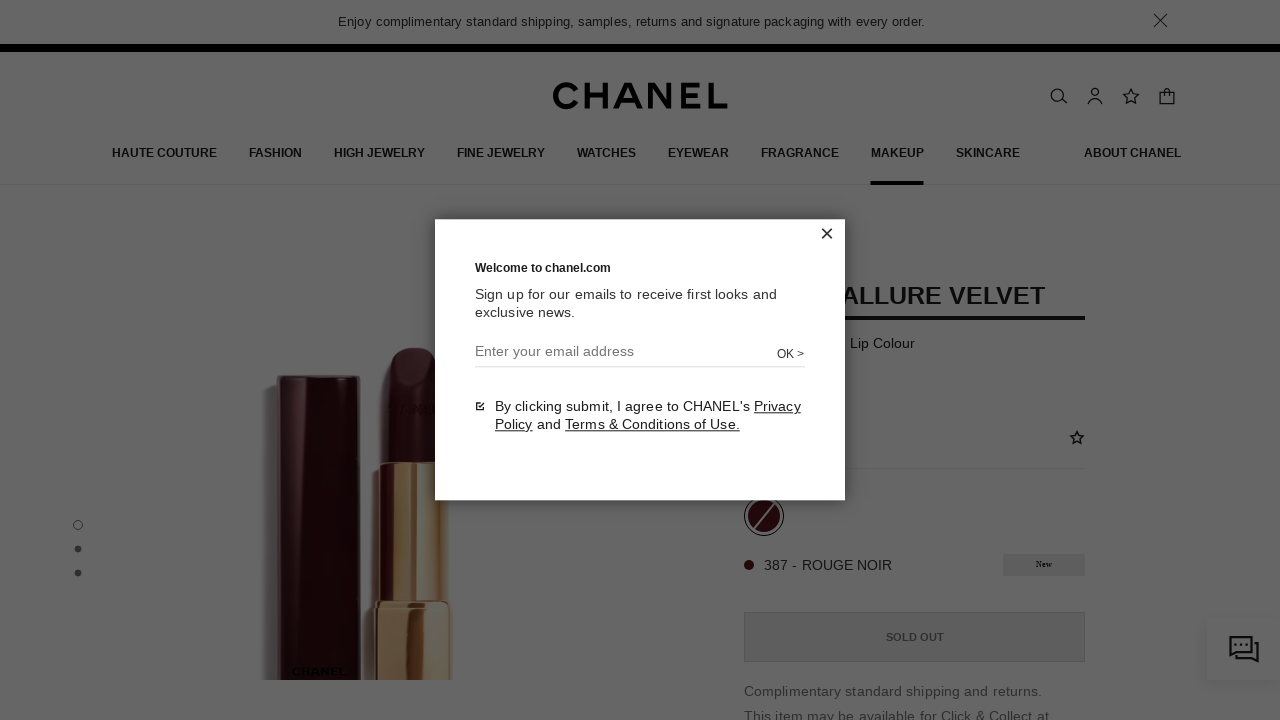